Tests sorting functionality by price high to low - sorts products and clicks on the first item to verify correct product

Starting URL: http://practice.automationtesting.in/shop

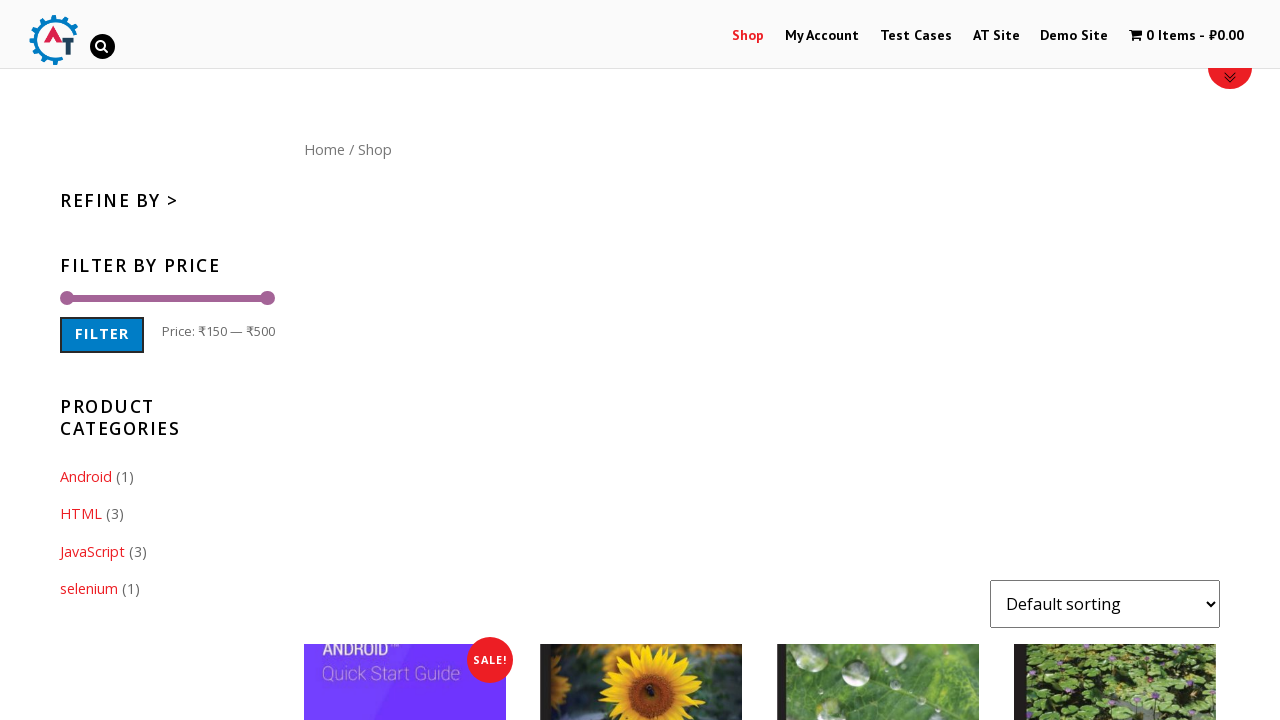

Waited for page to load with networkidle state
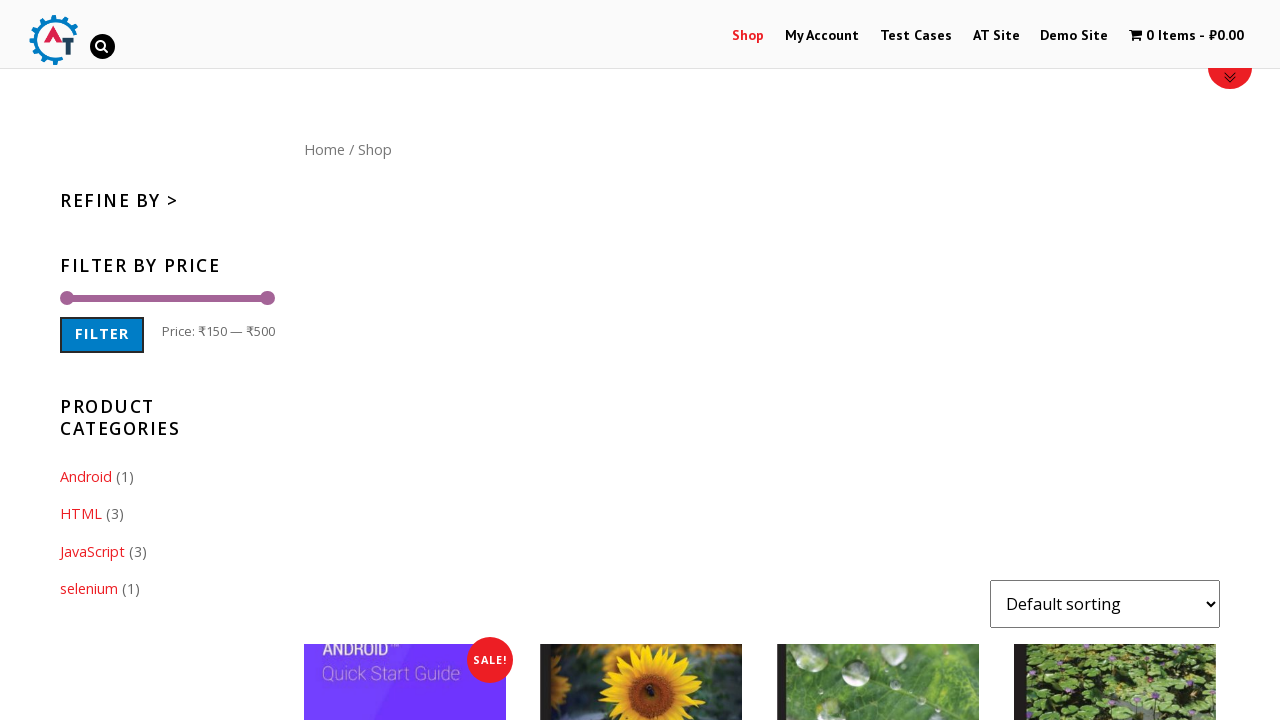

Selected 'Price: High to Low' sorting option on #content form select
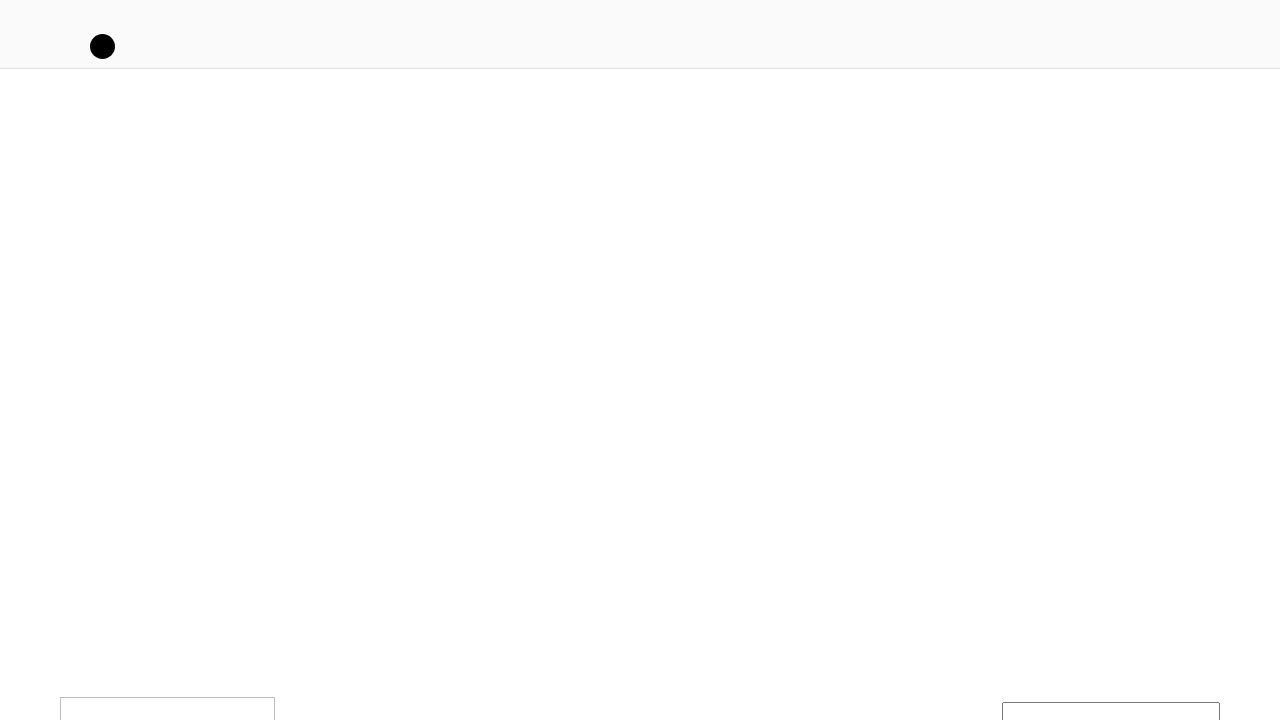

Waited 2 seconds for products to re-sort
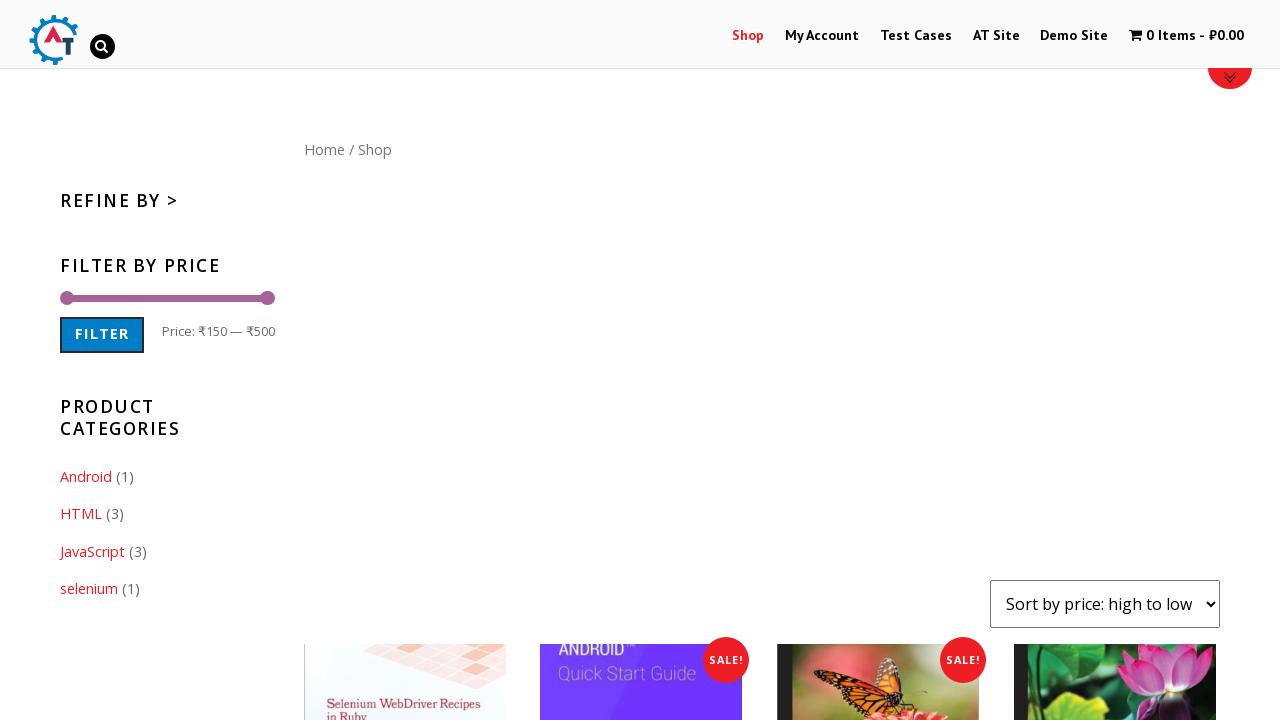

Verified products container is visible
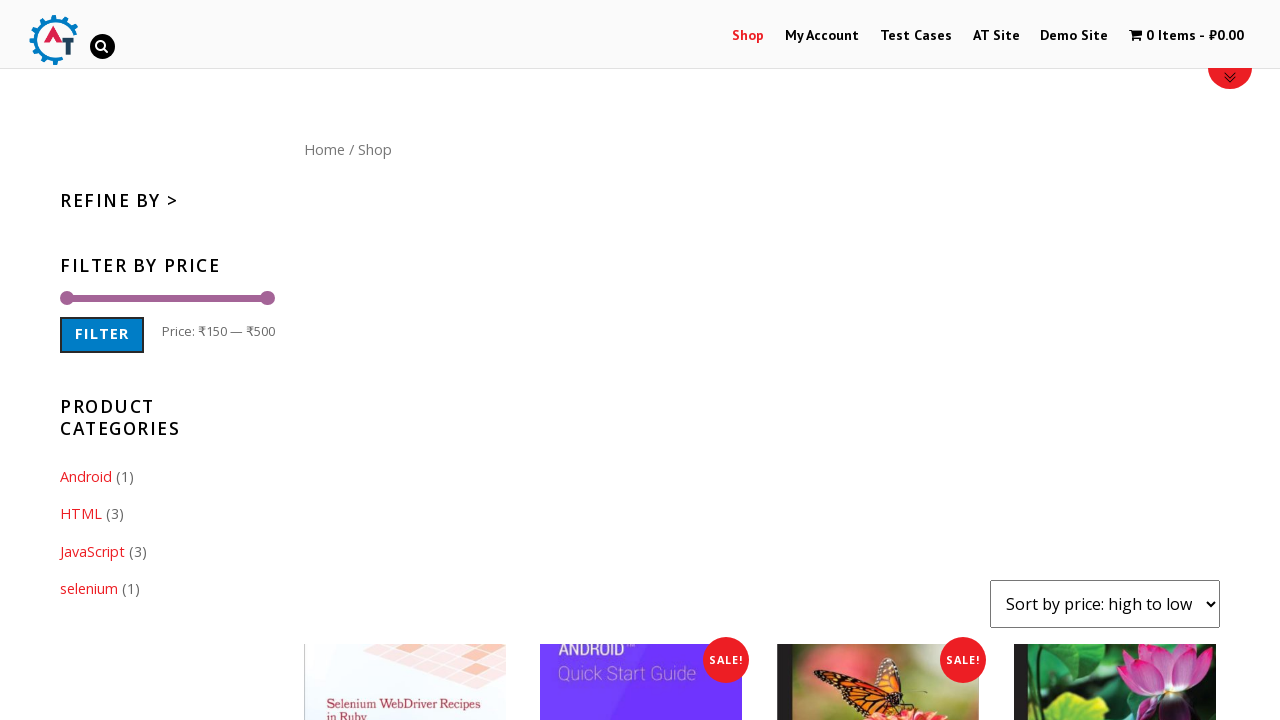

Clicked on the first product image in the sorted list at (405, 619) on xpath=//*[@id="content"]/ul/li[1]/a[1]/img
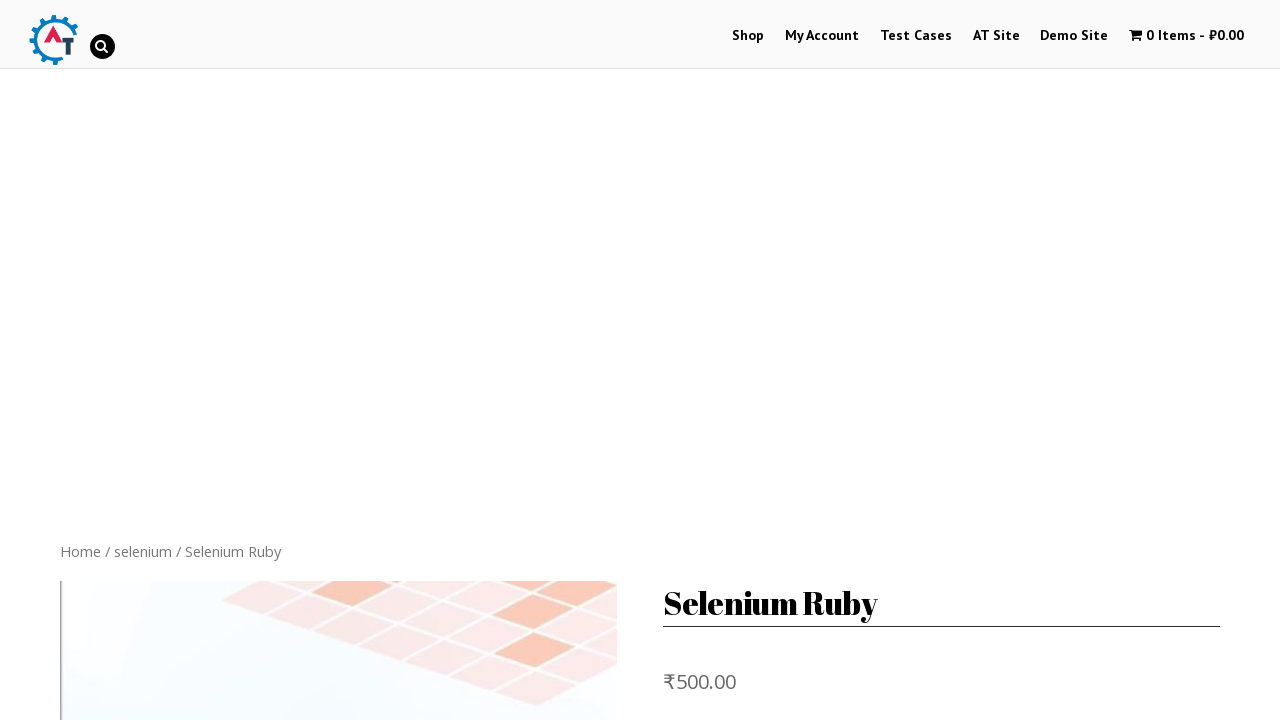

Waited 2 seconds for product detail page to load
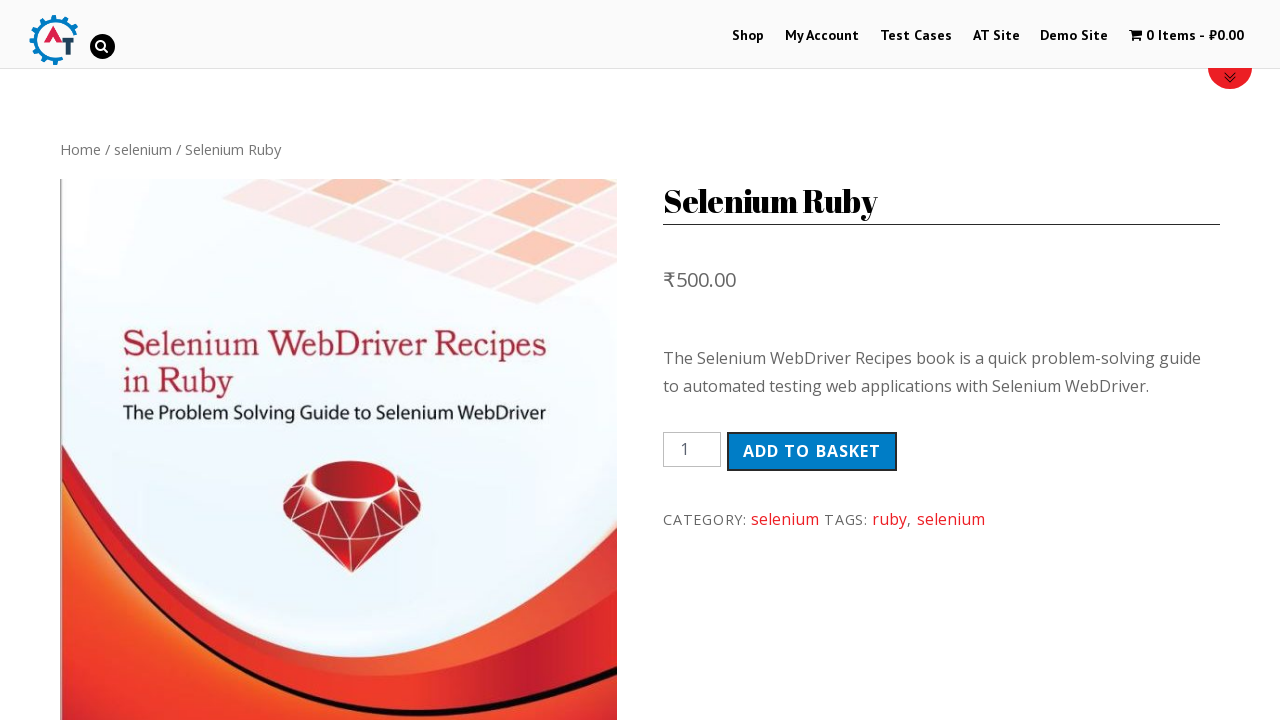

Verified product detail page loaded with product title visible
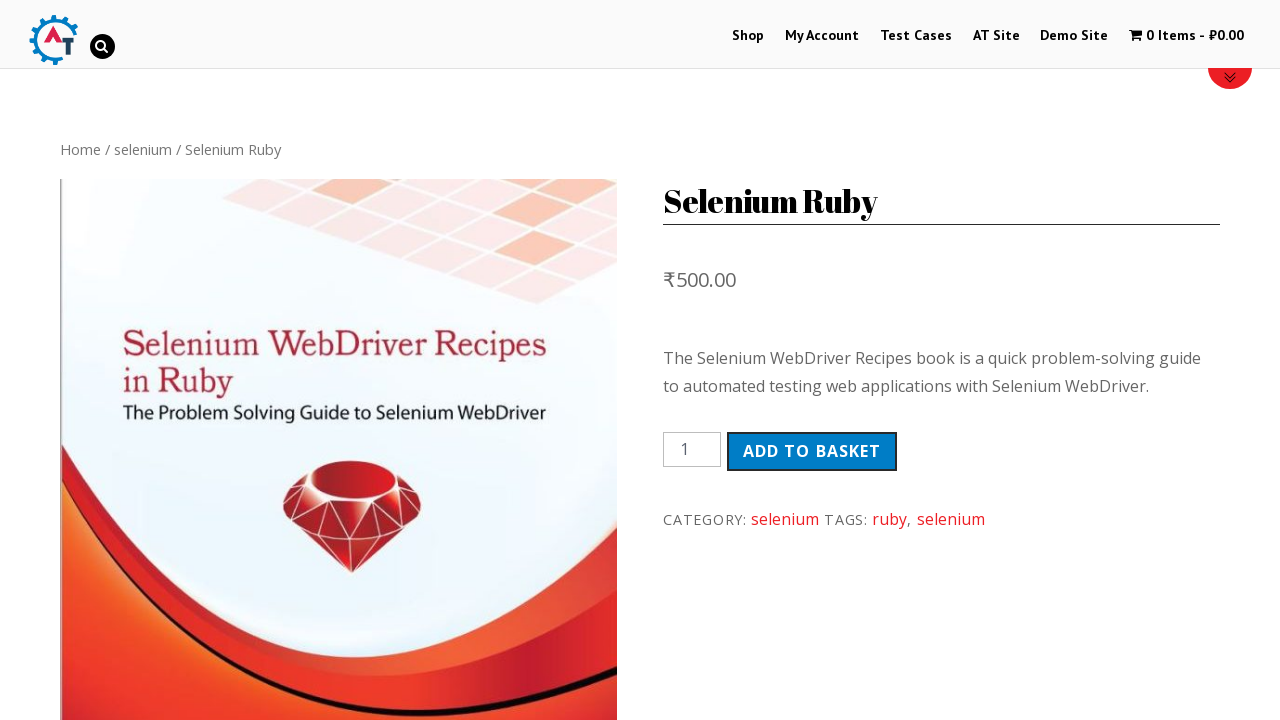

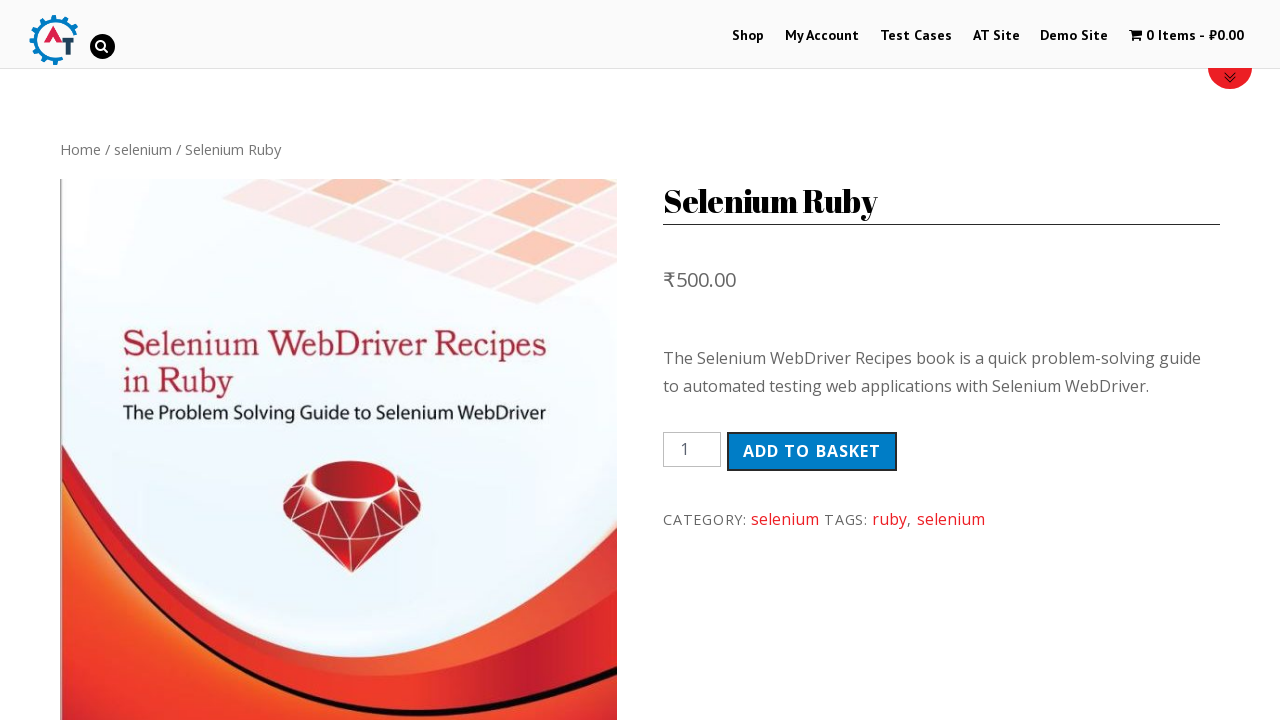